Navigates to Links section and clicks on the "Moved" link

Starting URL: https://demoqa.com/elements

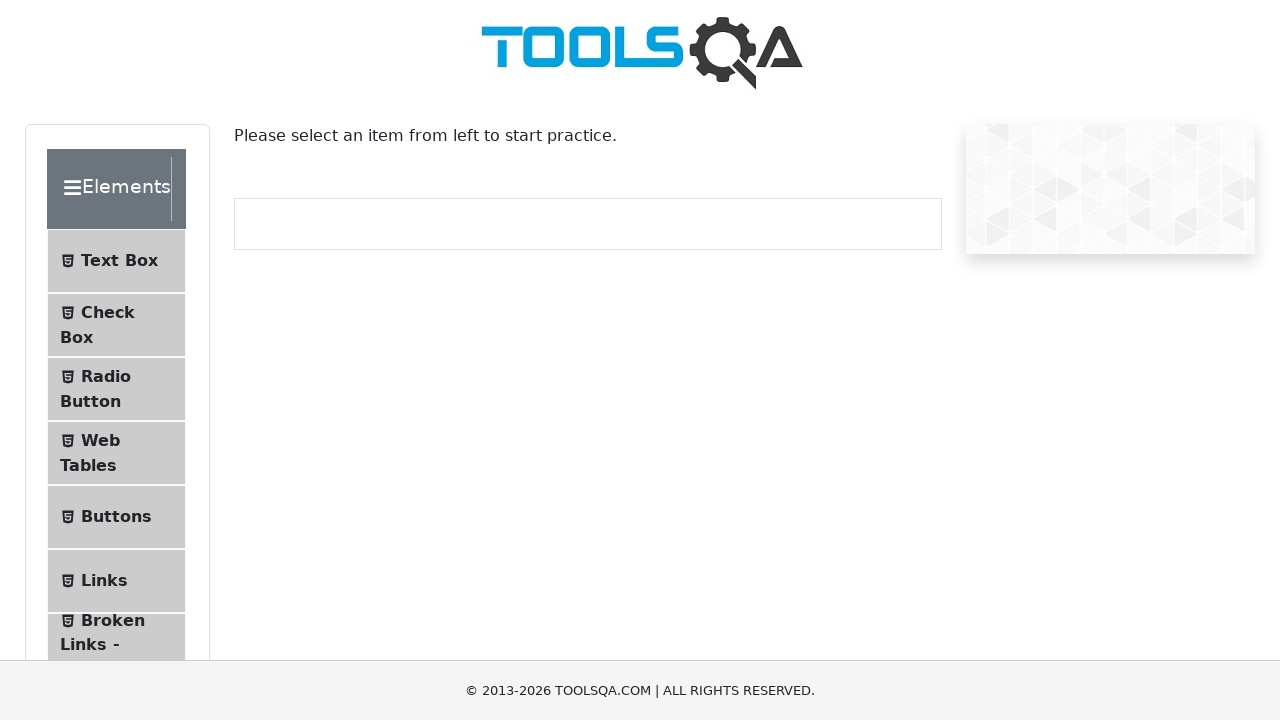

Clicked on Links menu item at (116, 581) on #item-5
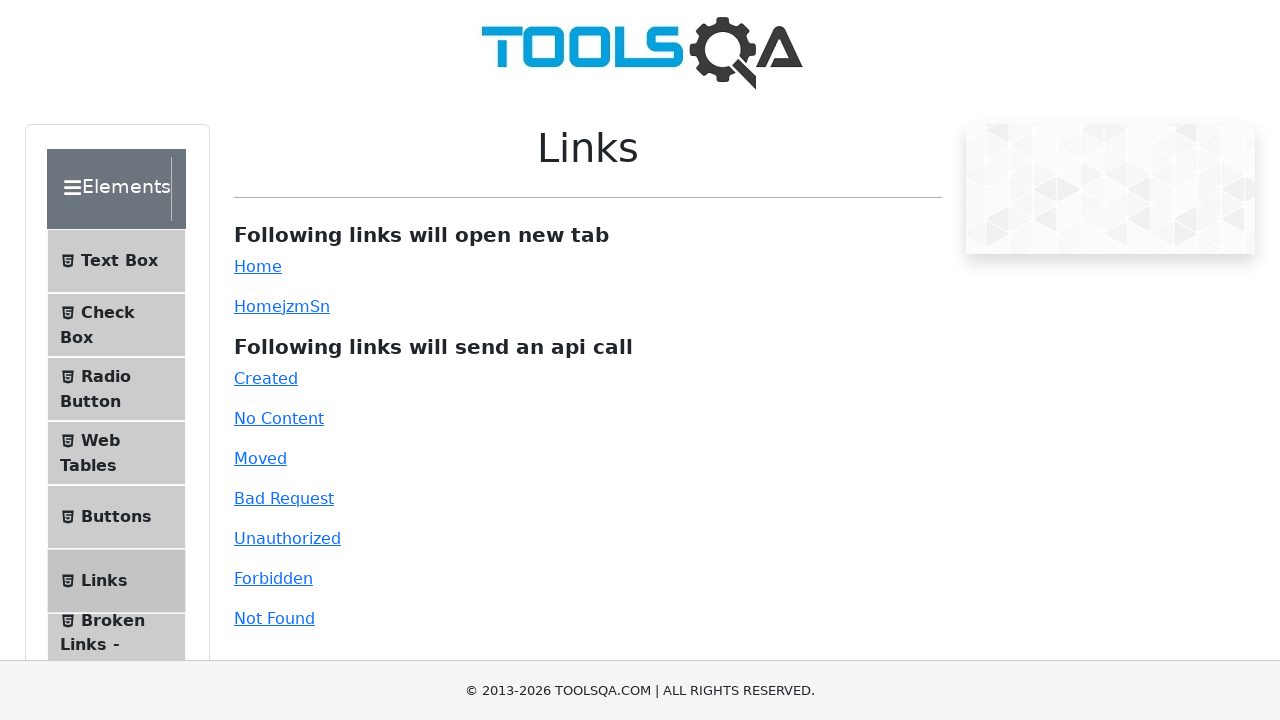

Clicked on the 'Moved' link at (260, 458) on text=Moved
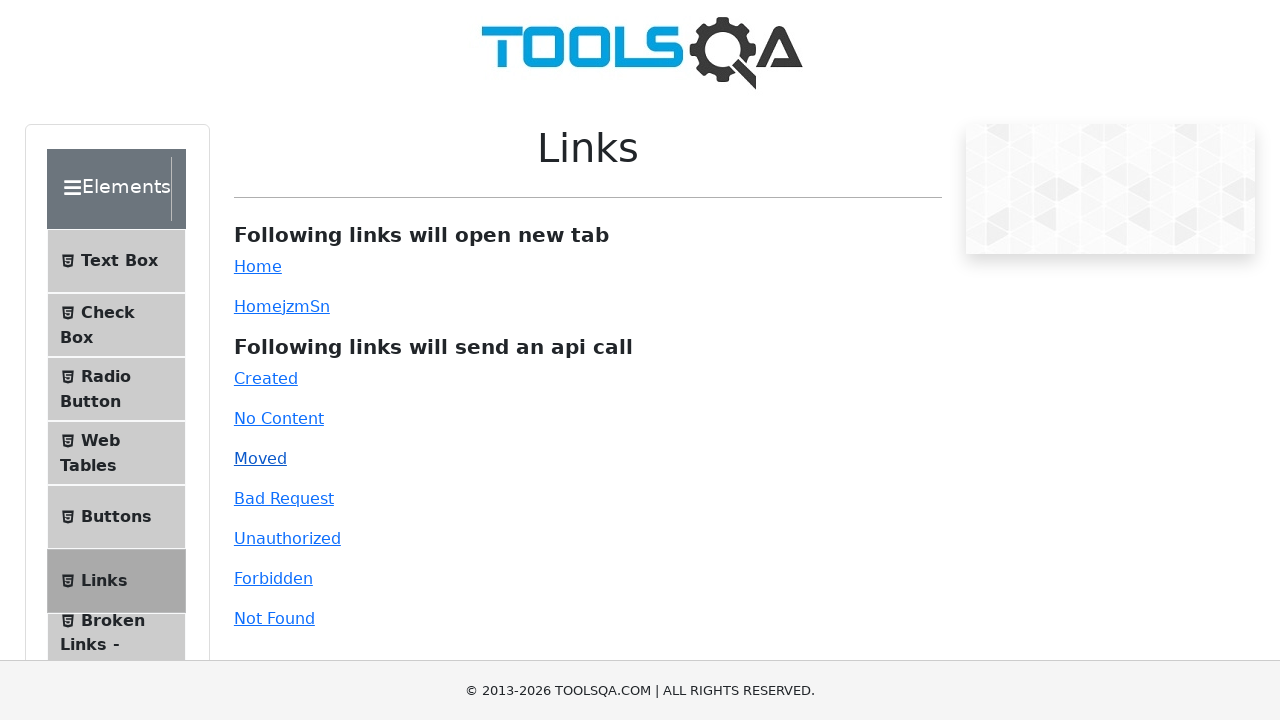

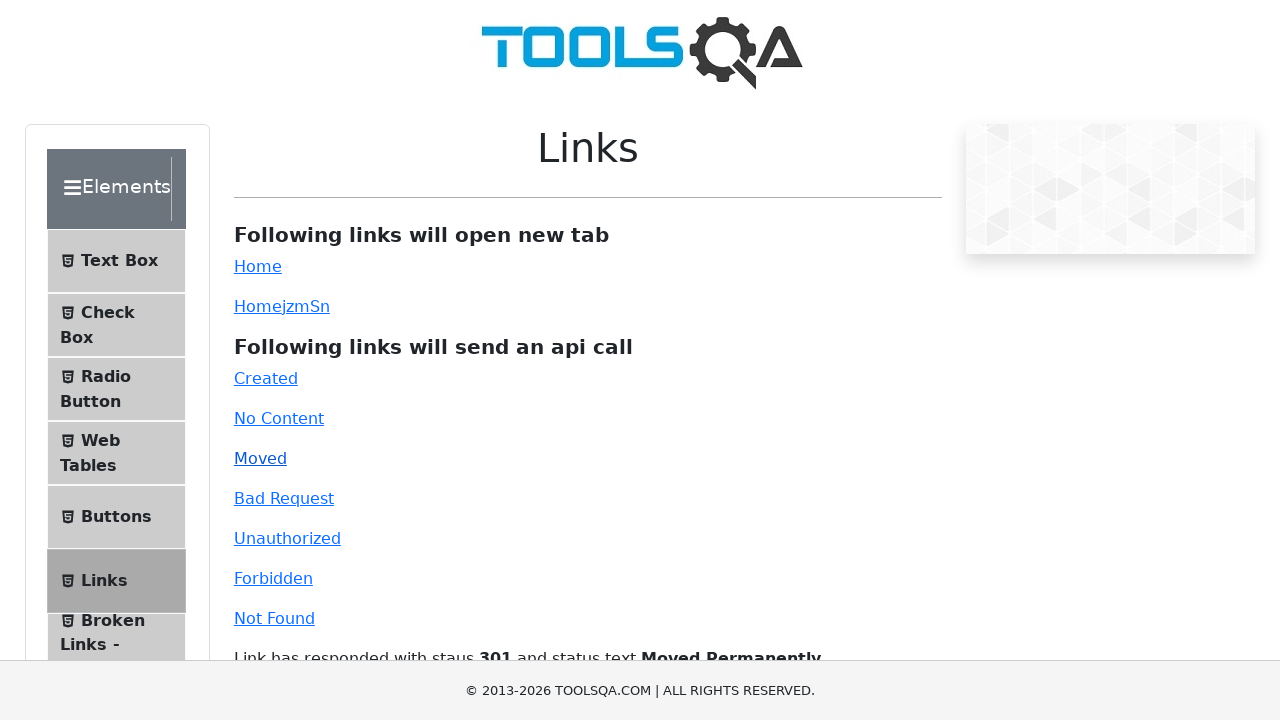